Navigates to the TutorialsNinja demo e-commerce website and maximizes the browser window.

Starting URL: https://tutorialsninja.com/demo

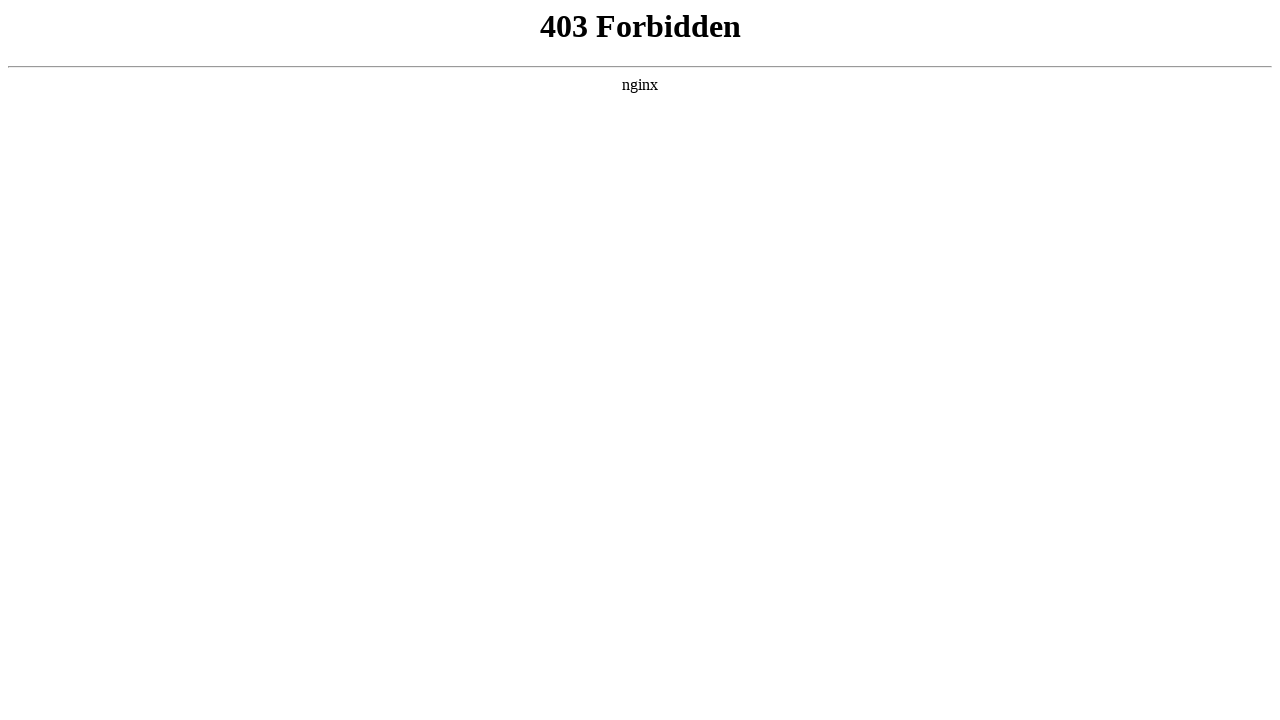

Maximized browser window to 1920x1080
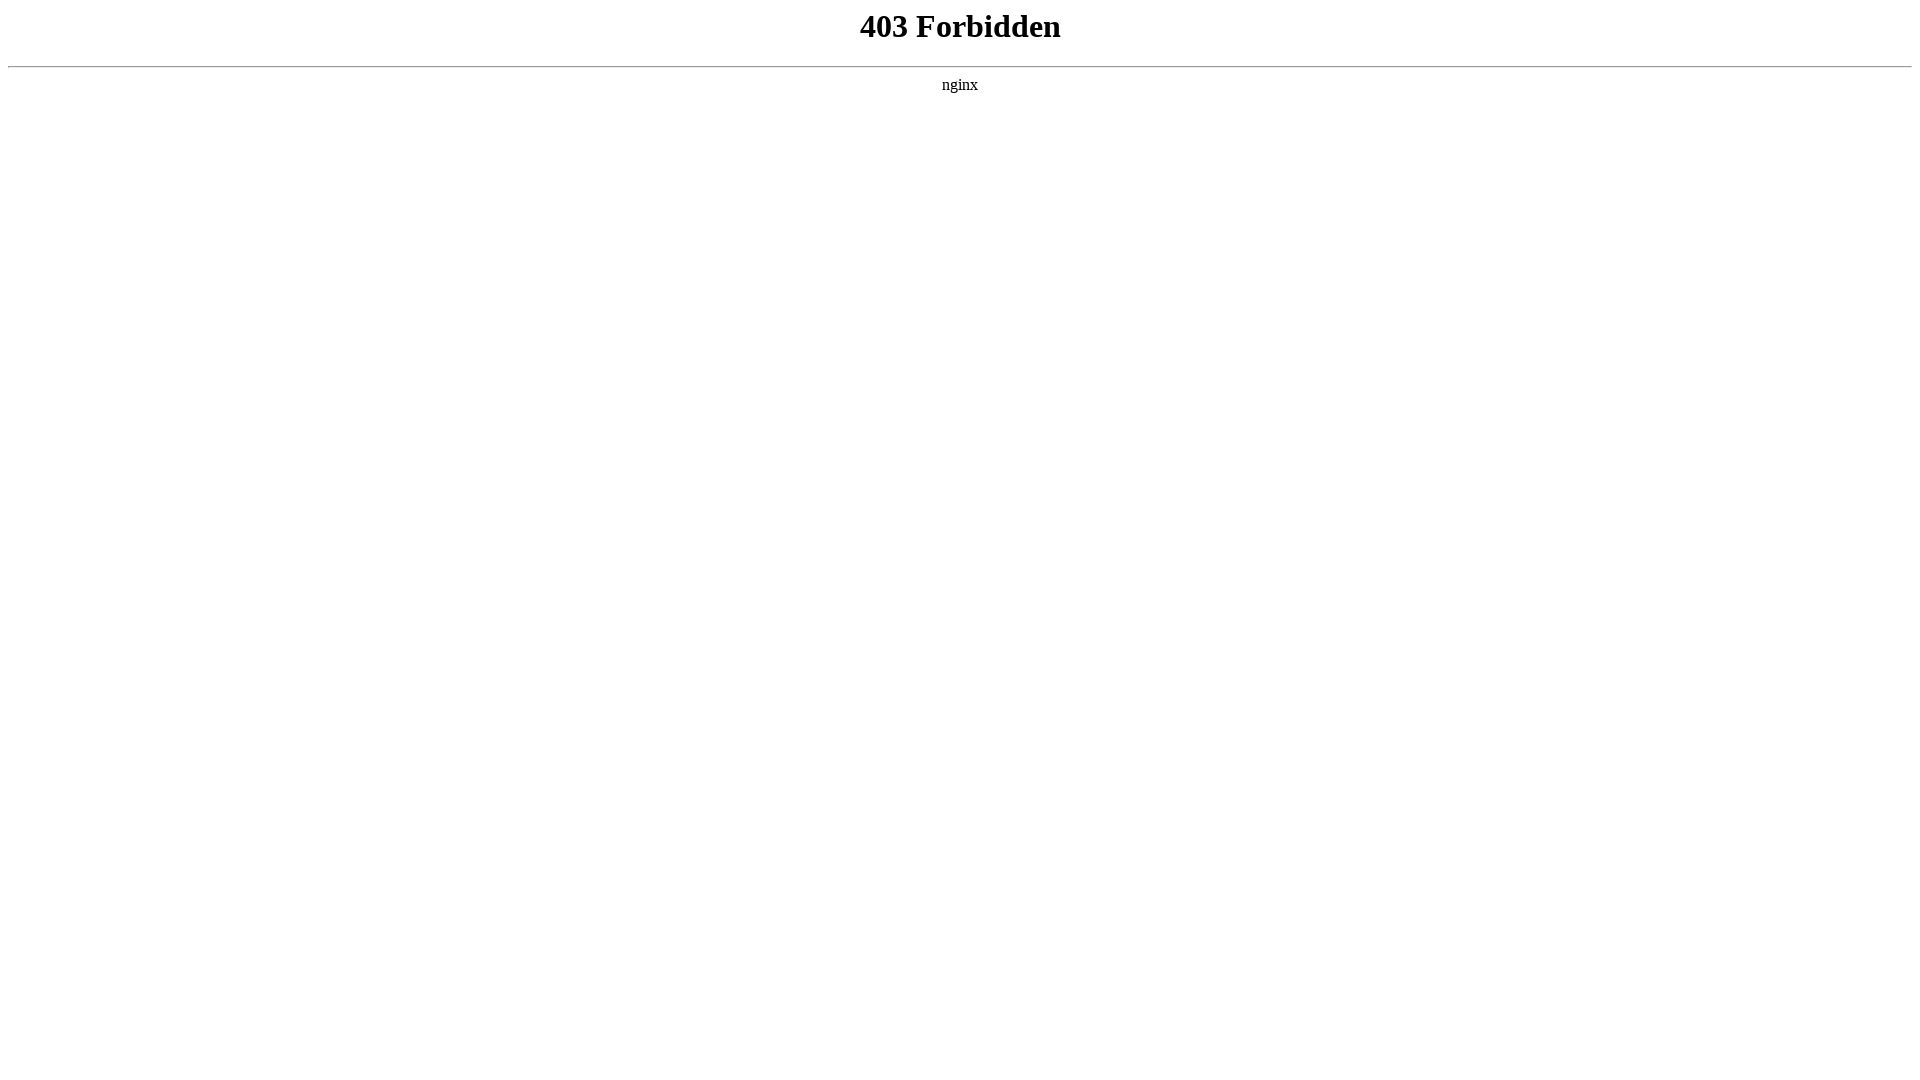

Page fully loaded - DOM content ready
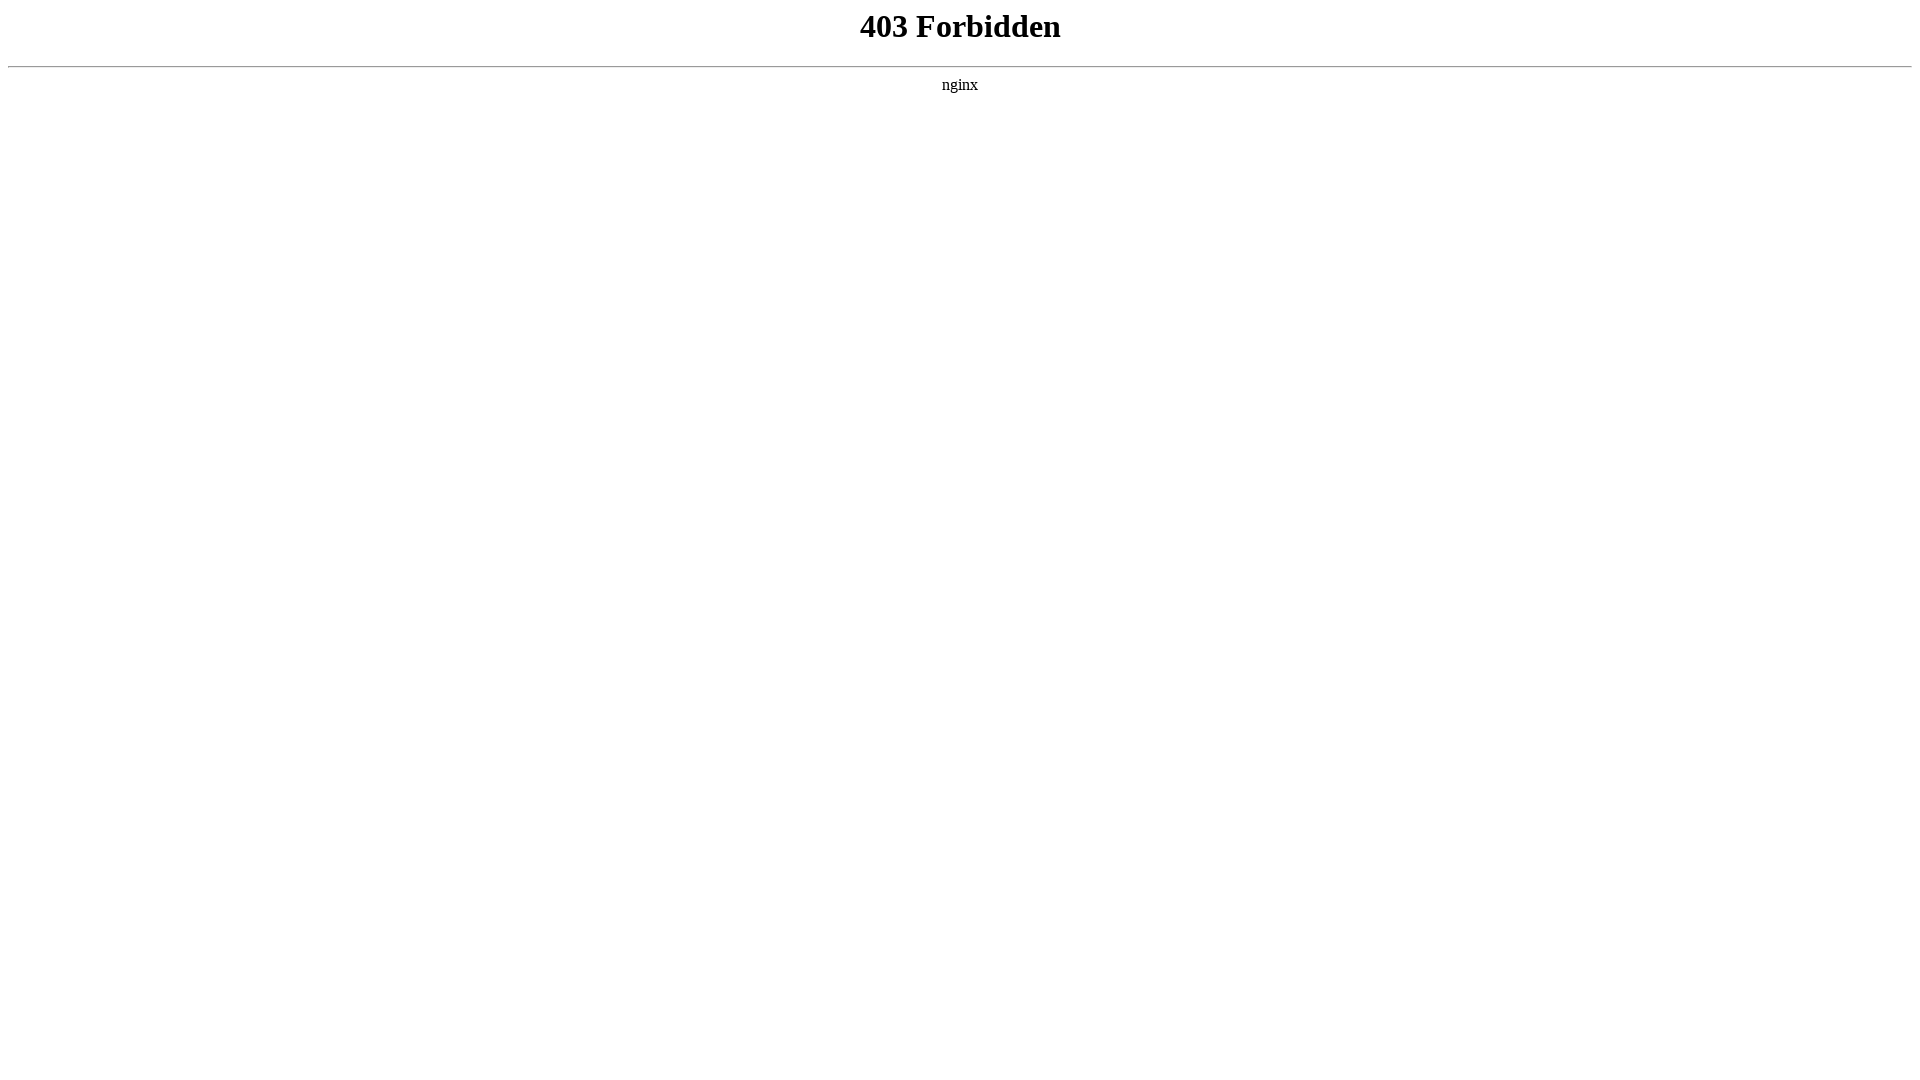

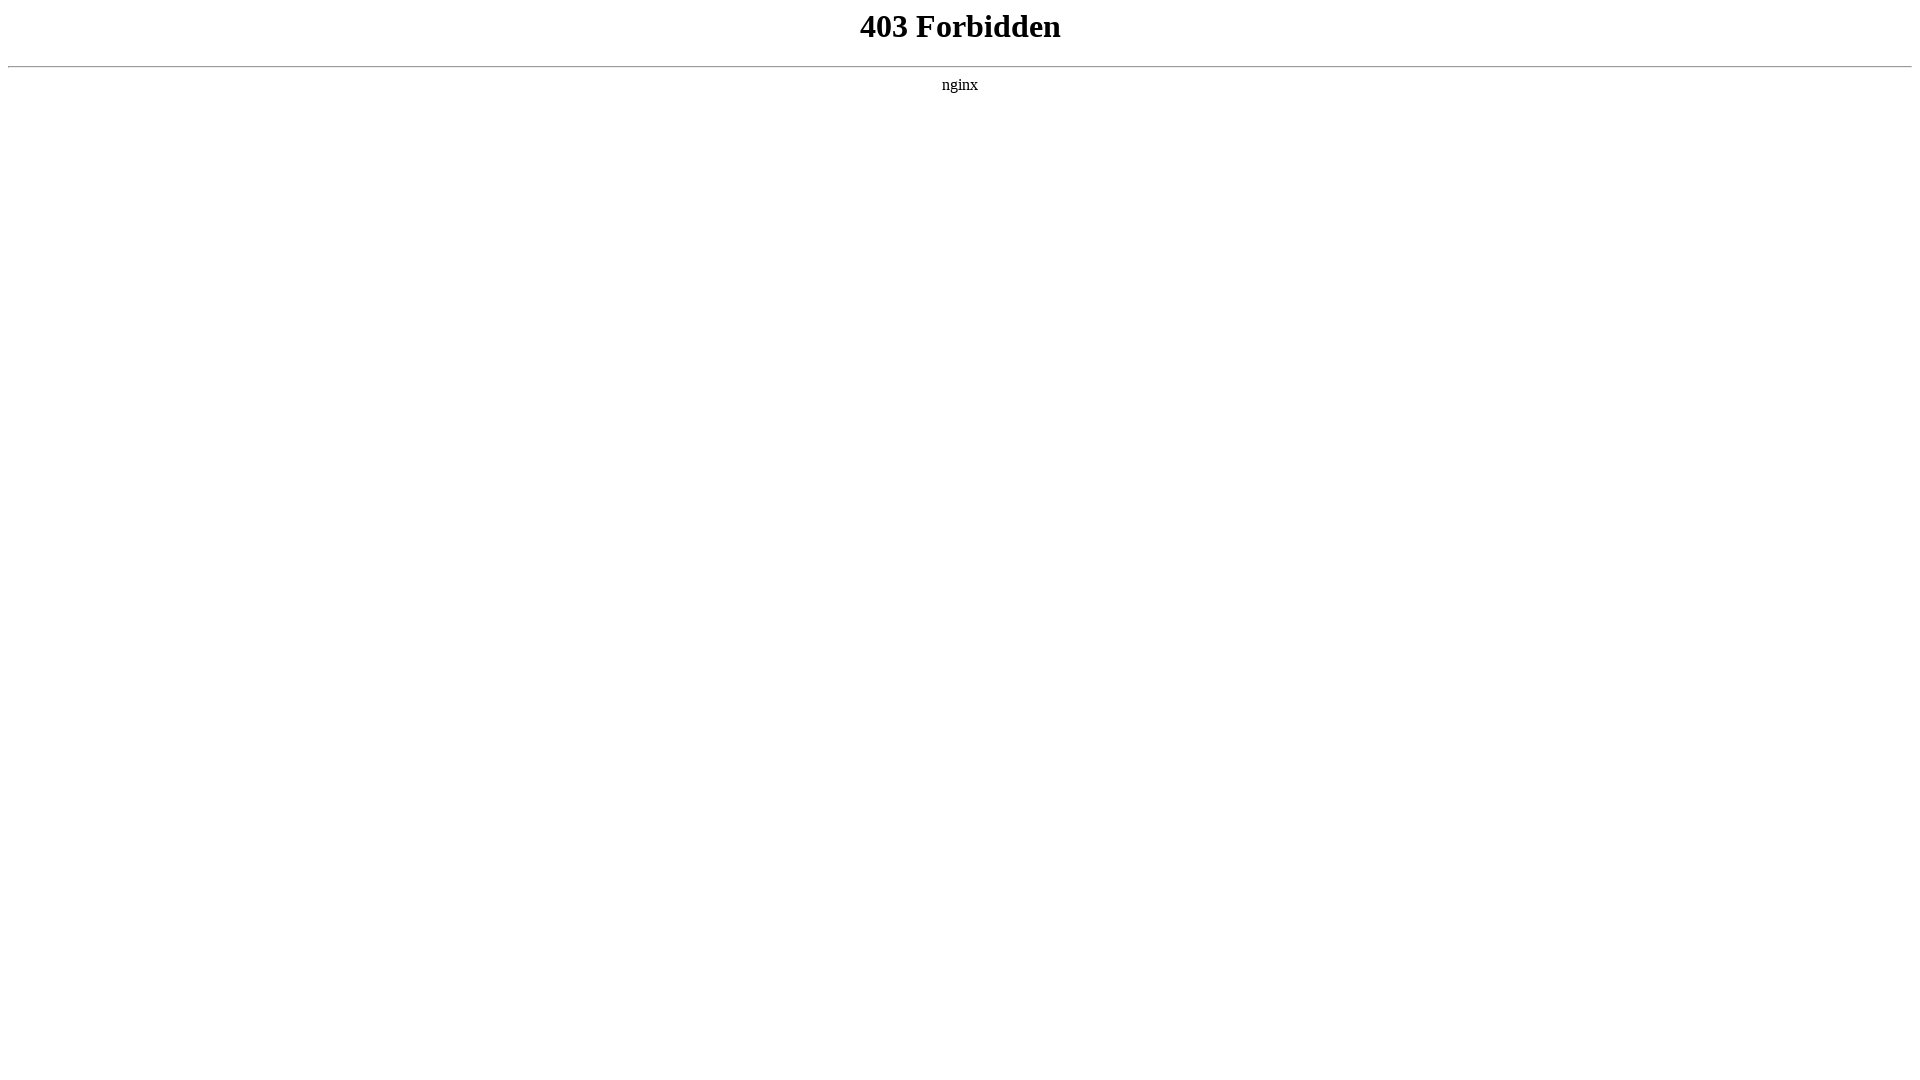